Tests prompt alert by clicking a button to trigger the alert, entering text into the prompt, and accepting it

Starting URL: https://training-support.net/webelements/alerts

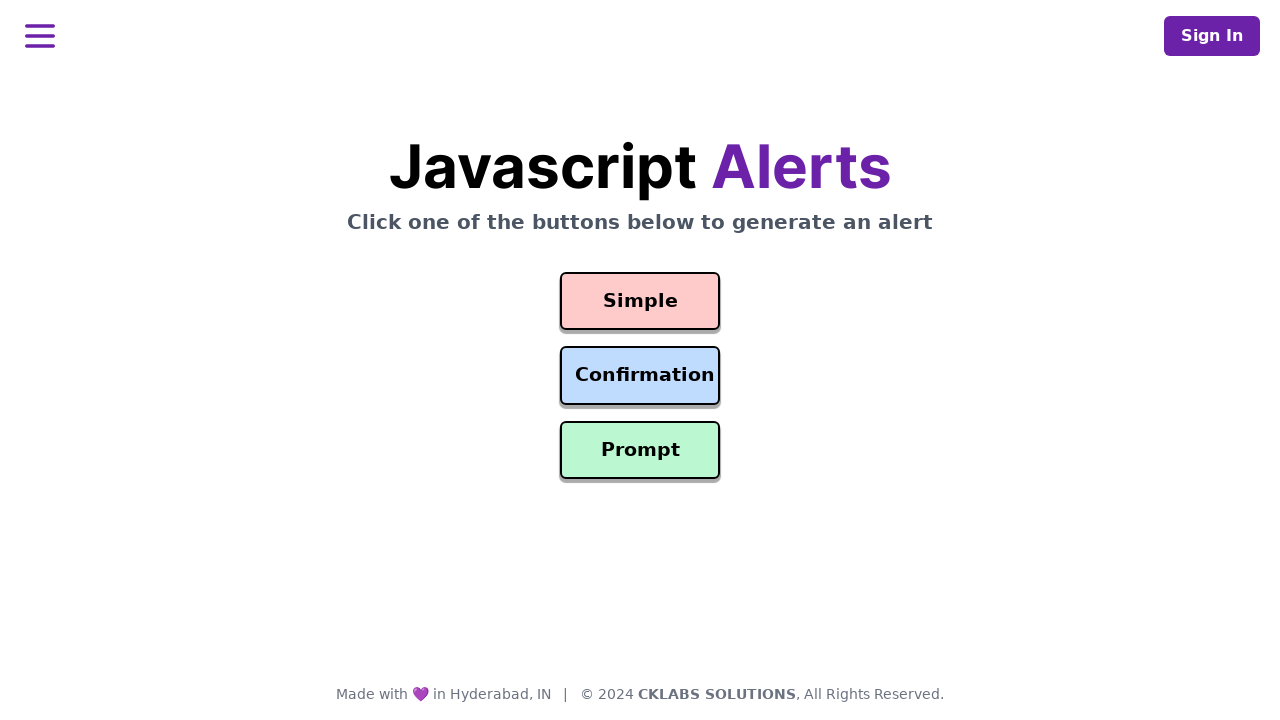

Registered dialog event handler to accept prompt with text 'Awesome!'
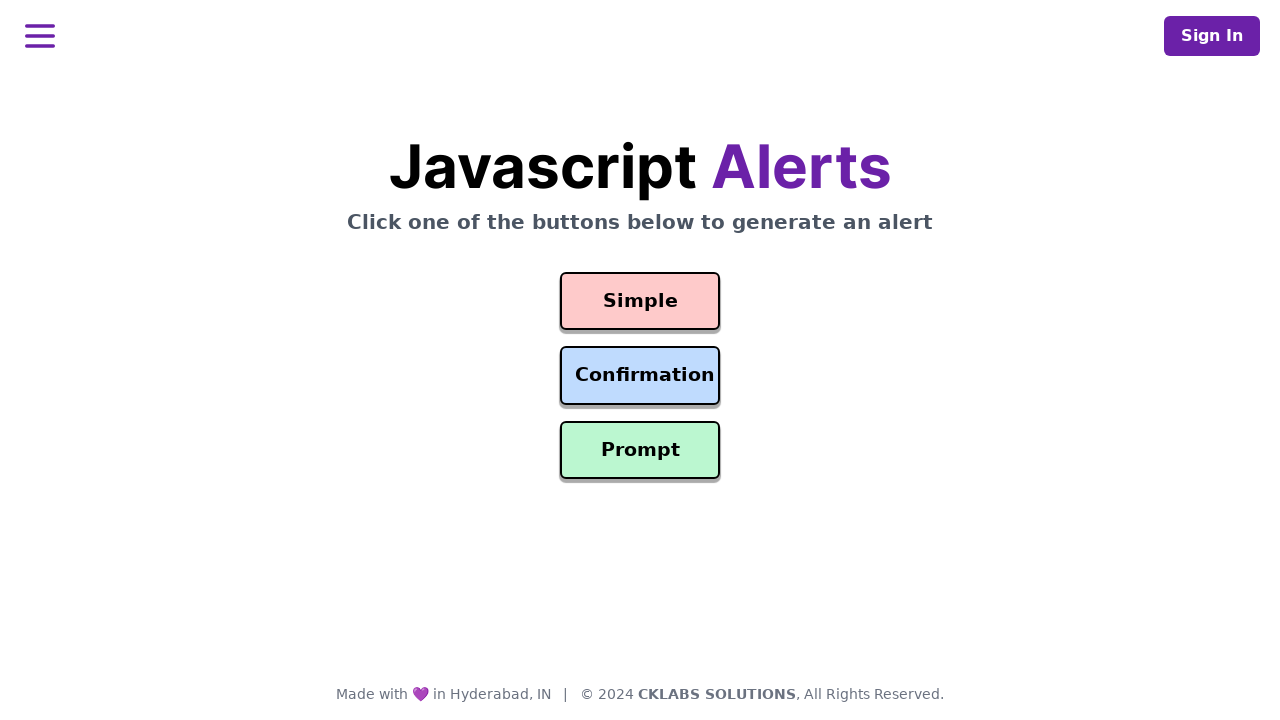

Clicked prompt alert button at (640, 450) on #prompt
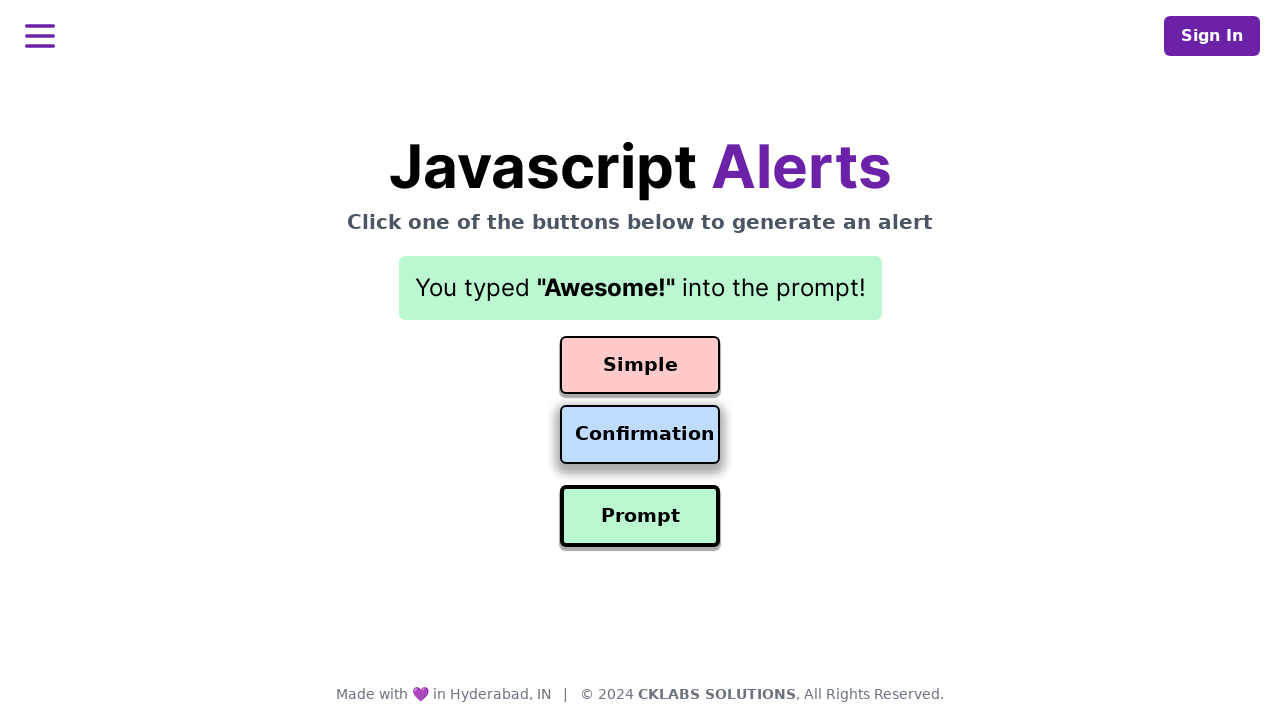

Waited for dialog handling to complete
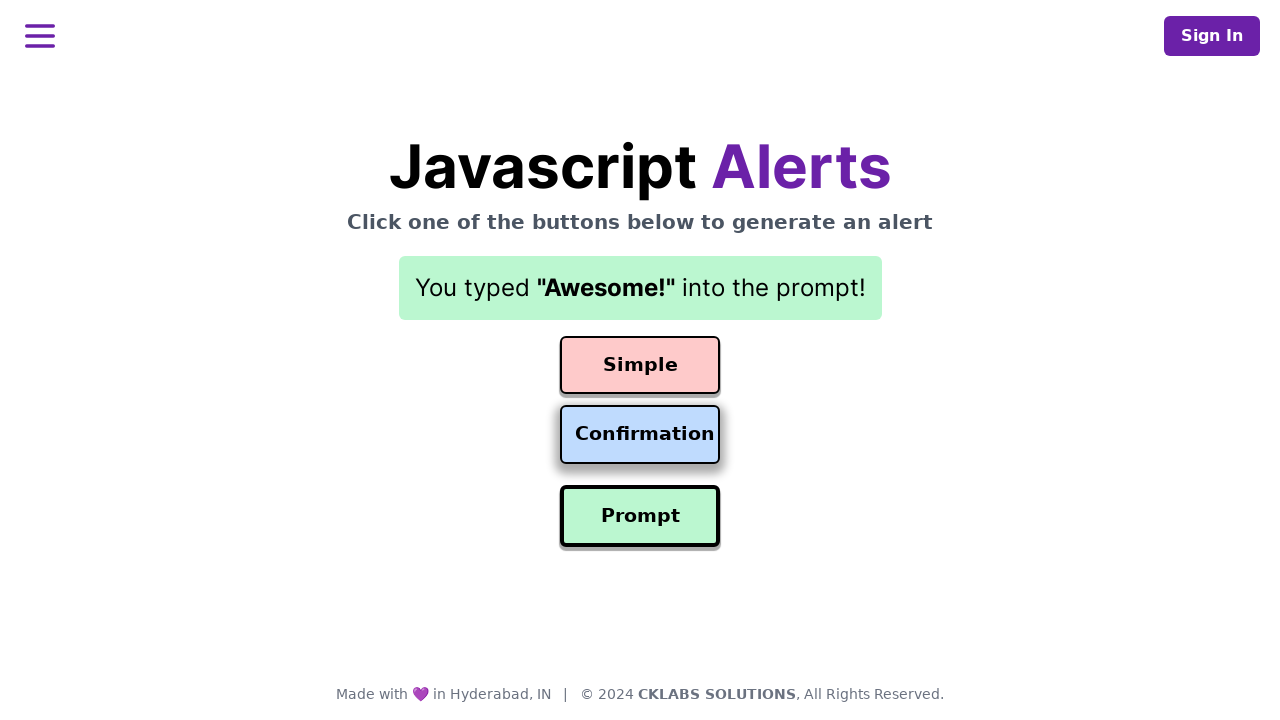

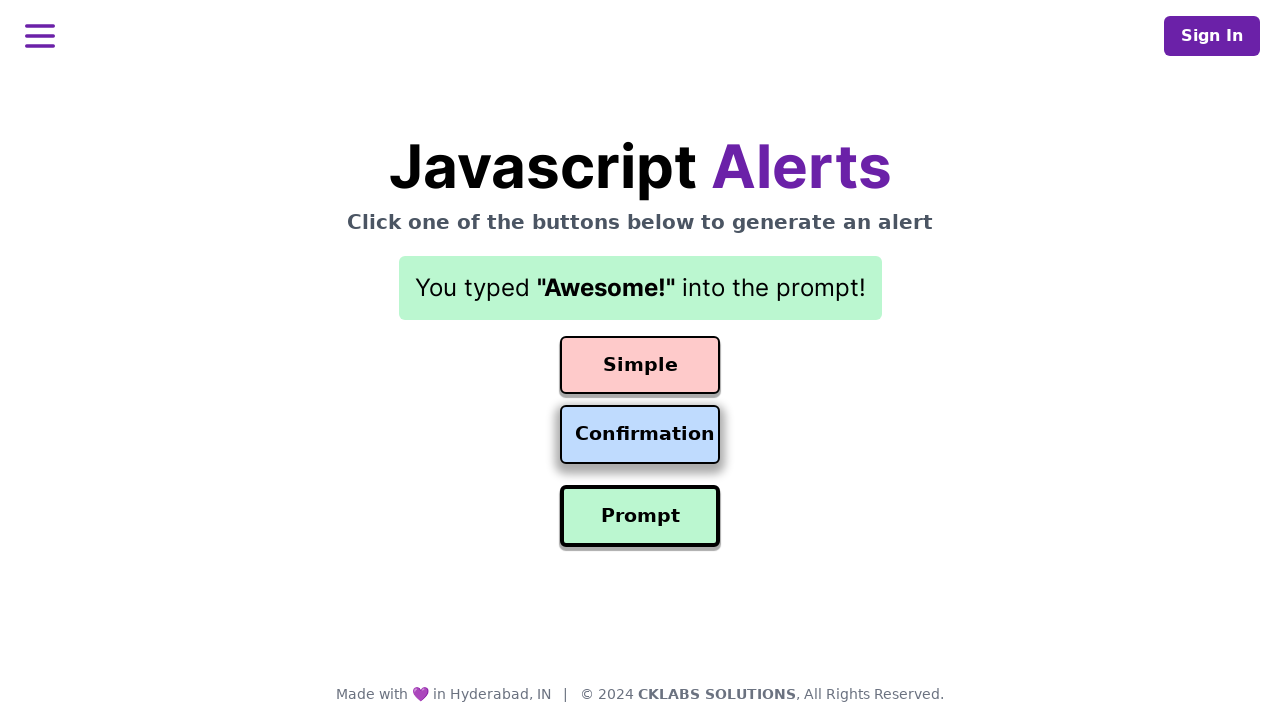